Tests dynamic element addition and deletion functionality by clicking Add Element button to create a Delete button, then clicking Delete to remove it

Starting URL: https://practice.cydeo.com/add_remove_elements/

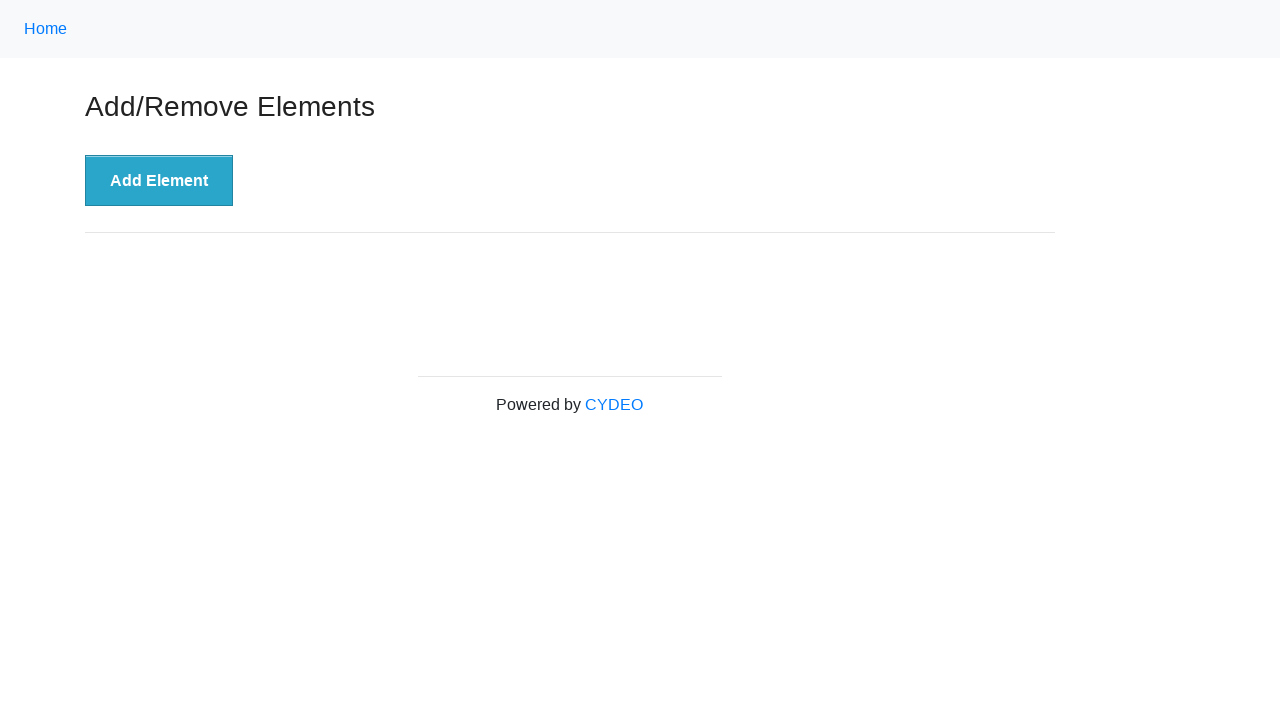

Clicked Add Element button to create a new Delete button at (159, 181) on xpath=//button[text()='Add Element']
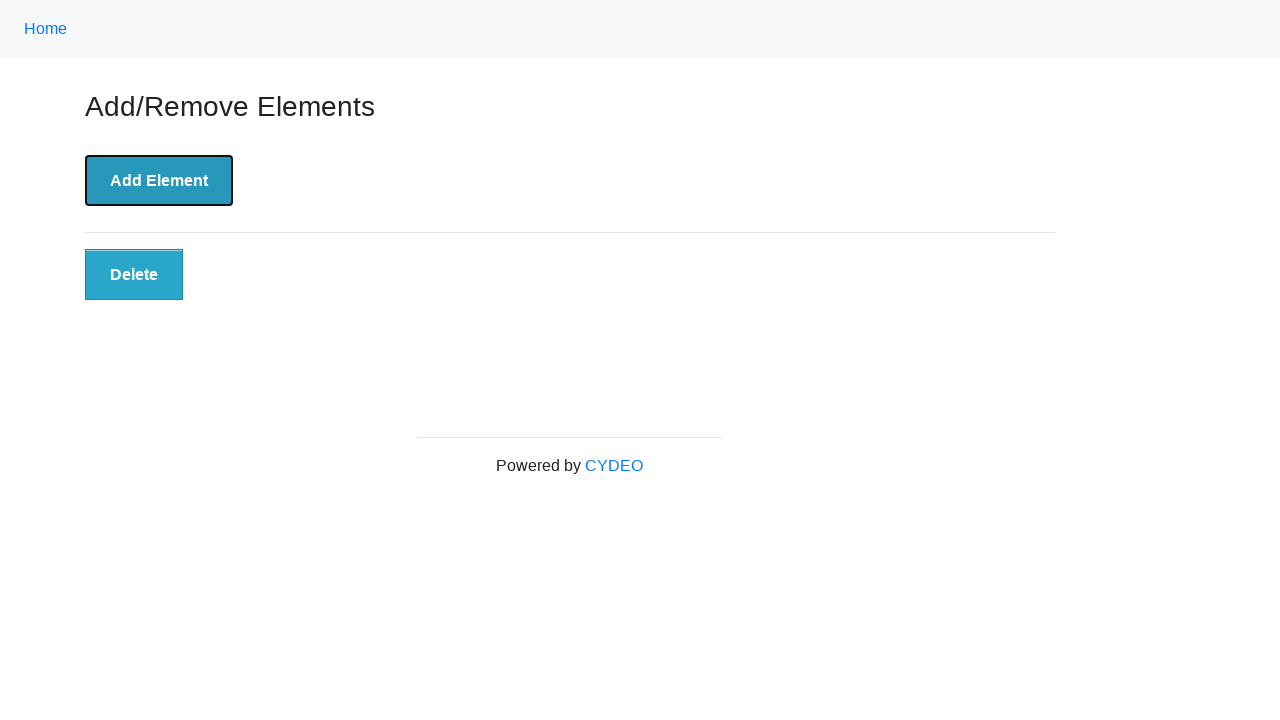

Clicked the newly created Delete button to remove it at (134, 275) on xpath=//button[@class='added-manually']
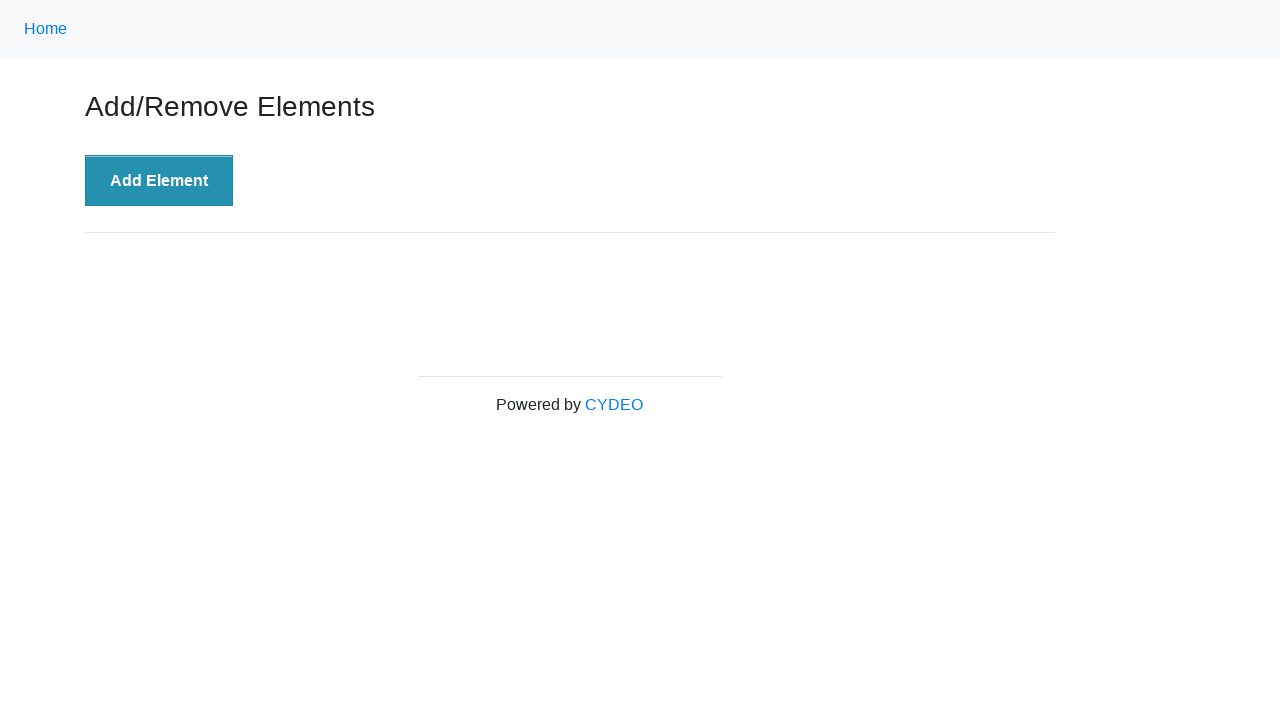

Verified the delete button no longer exists after deletion
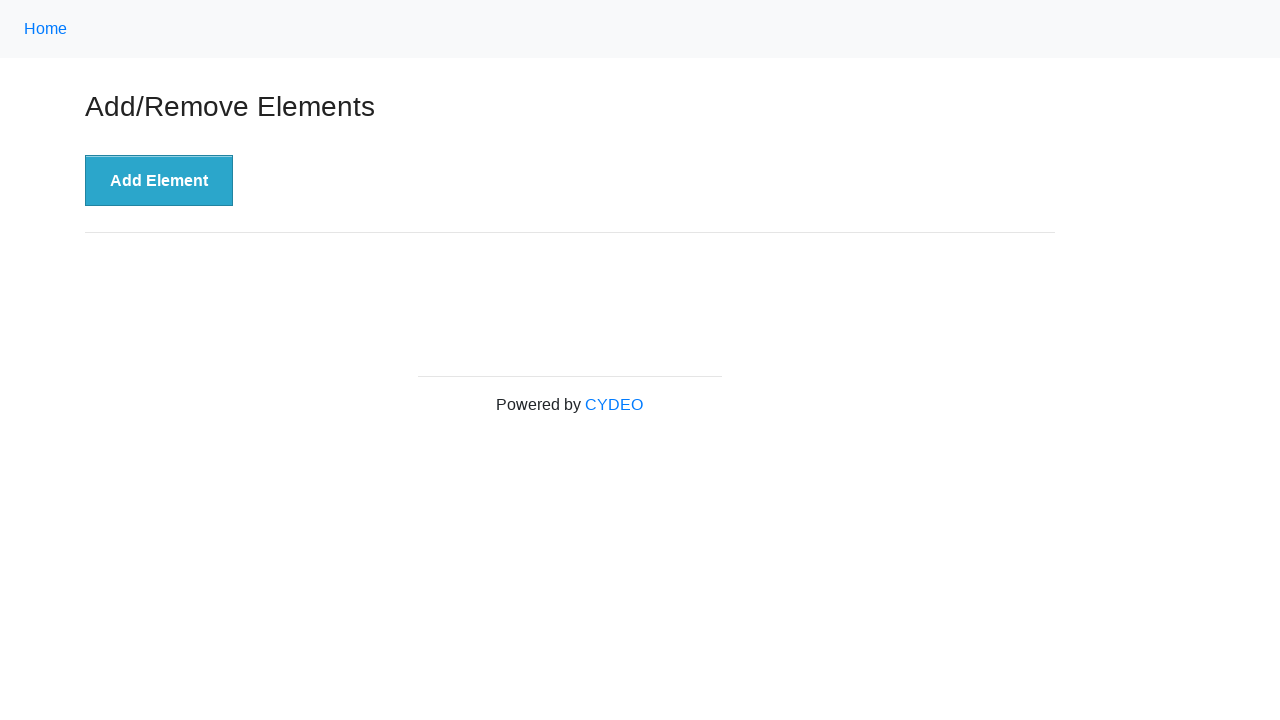

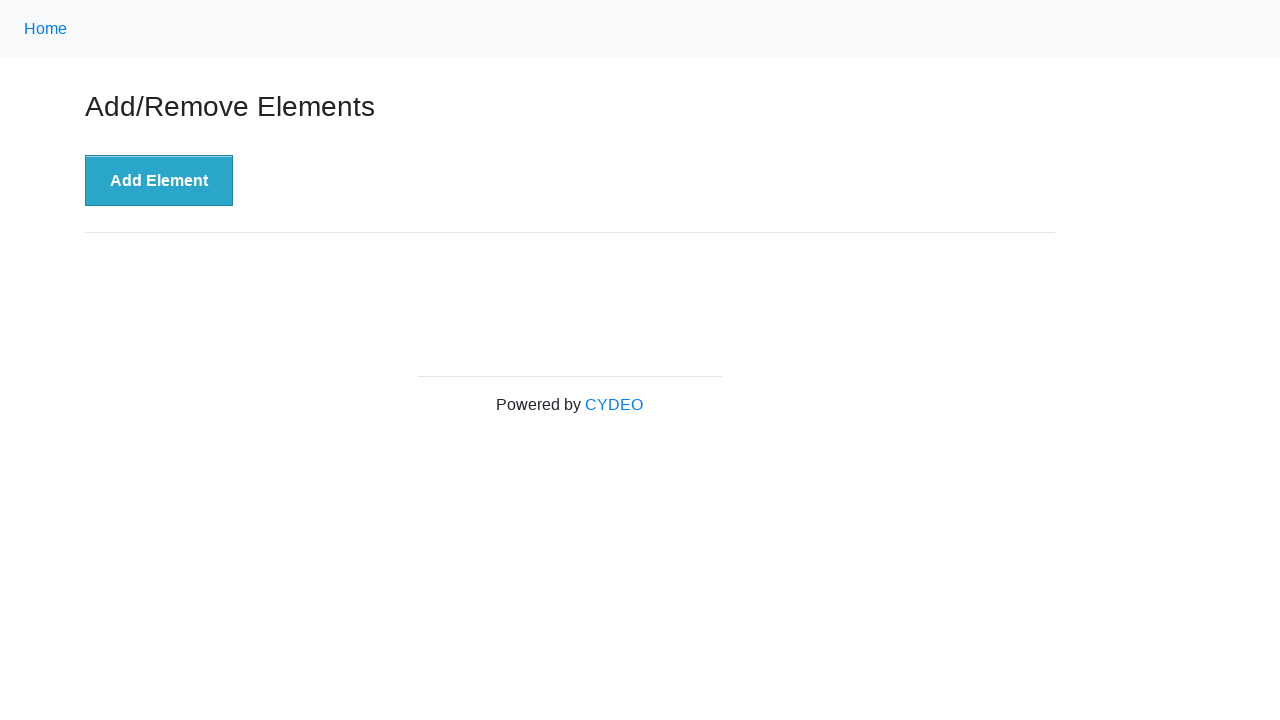